Basic browser launch test that navigates to a website and maximizes the browser window to verify the browser can successfully load the page.

Starting URL: http://automationbykrishna.com/

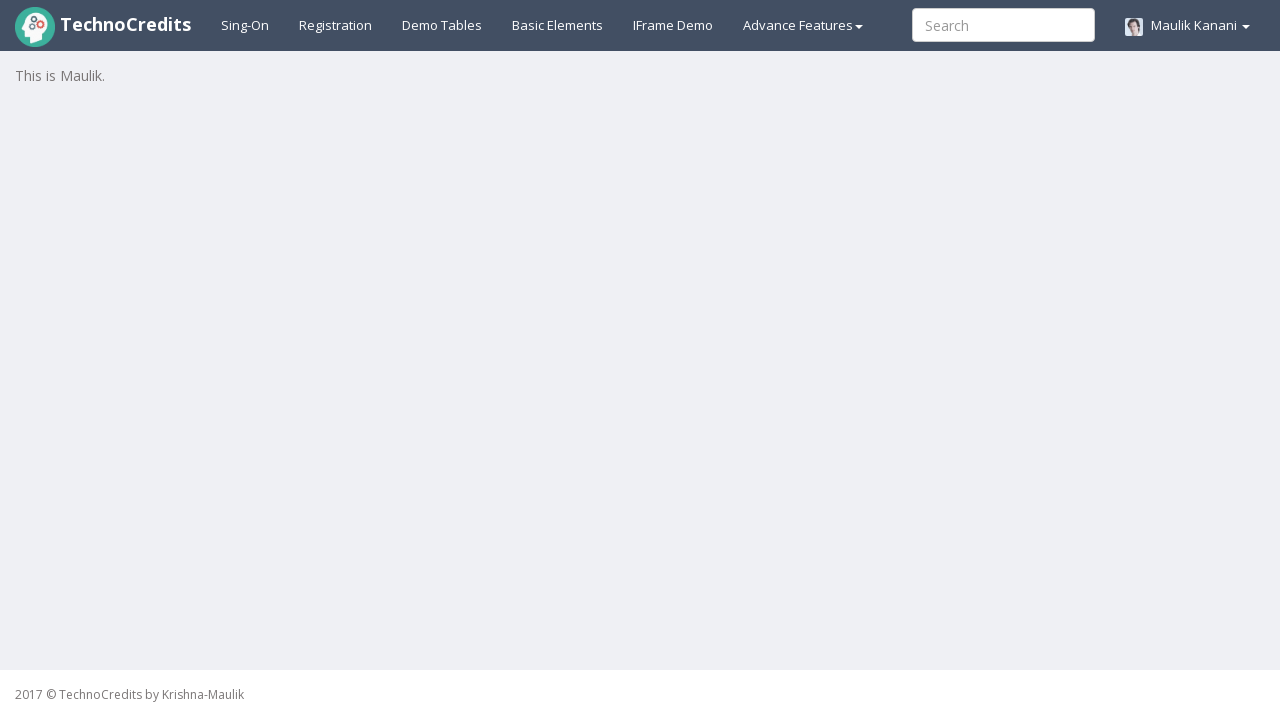

Set viewport size to 1920x1080 to maximize browser window
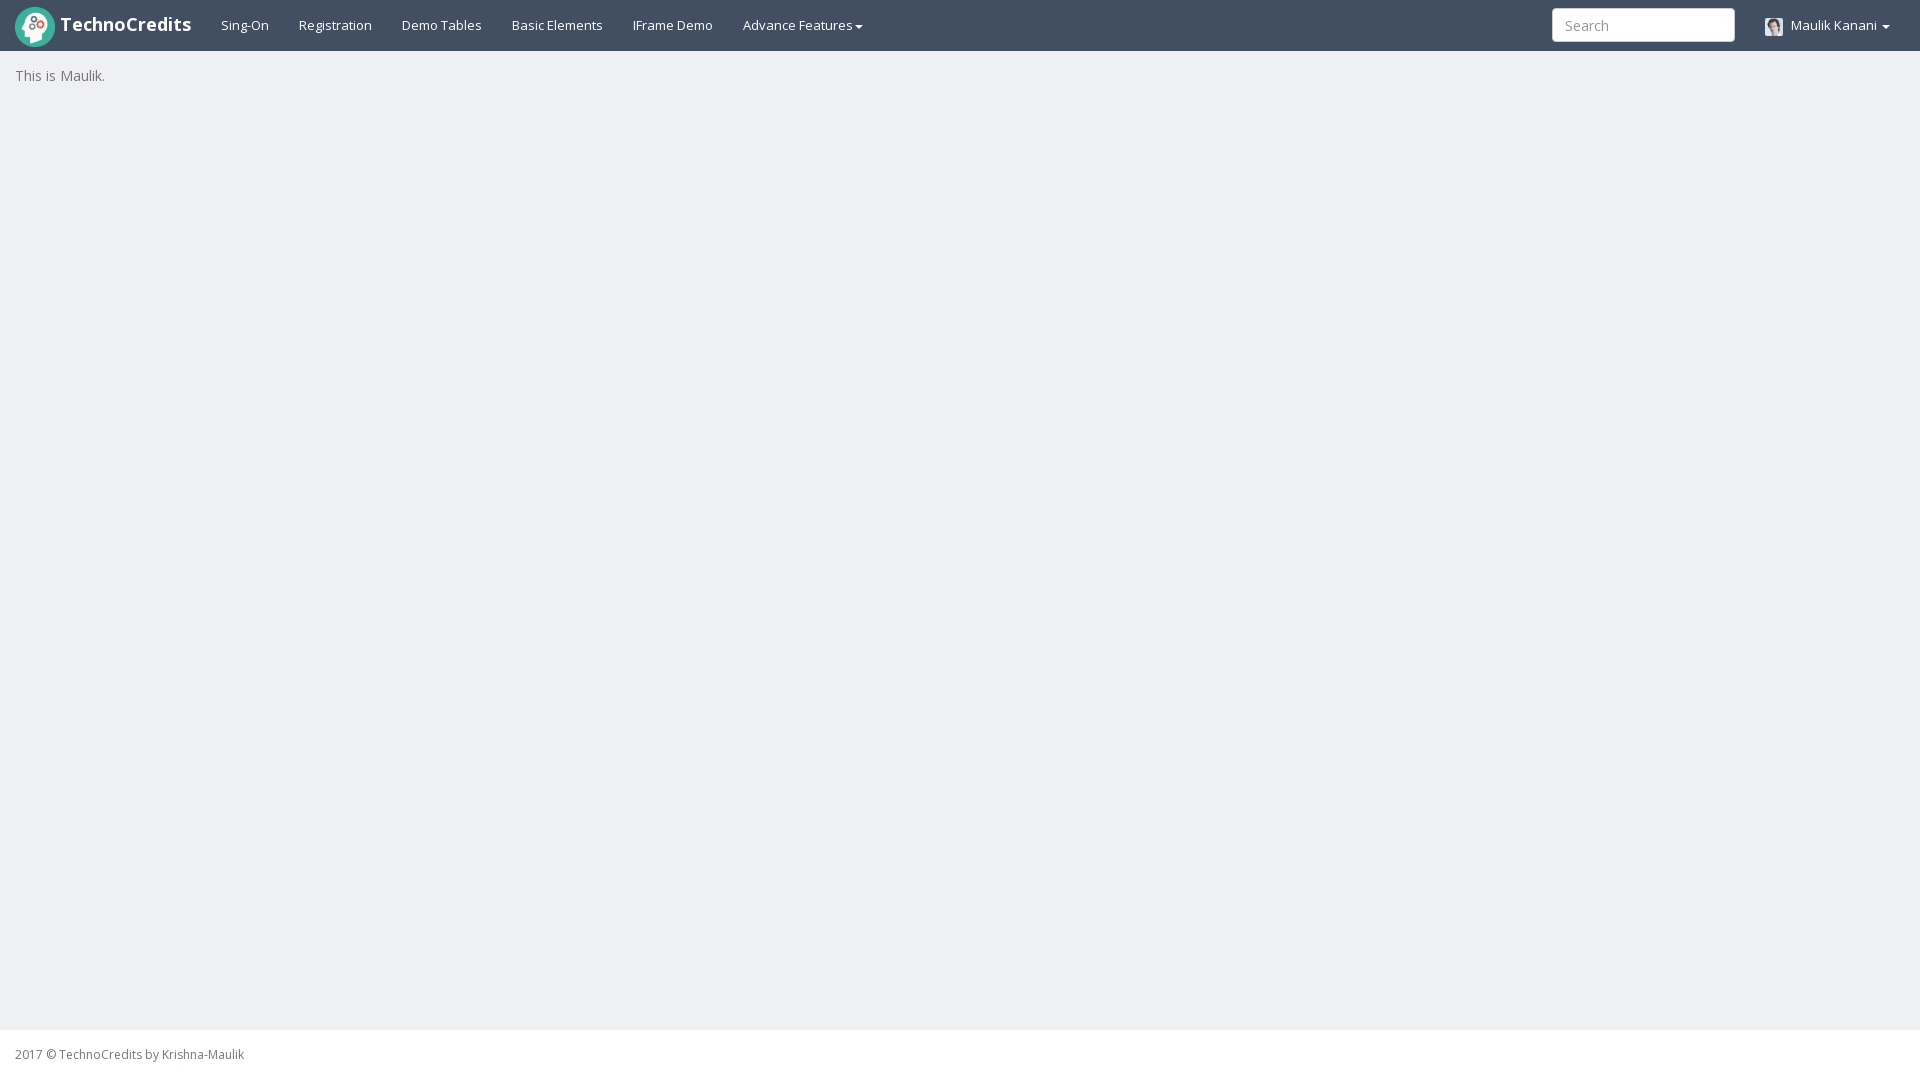

Page fully loaded and DOM content is ready
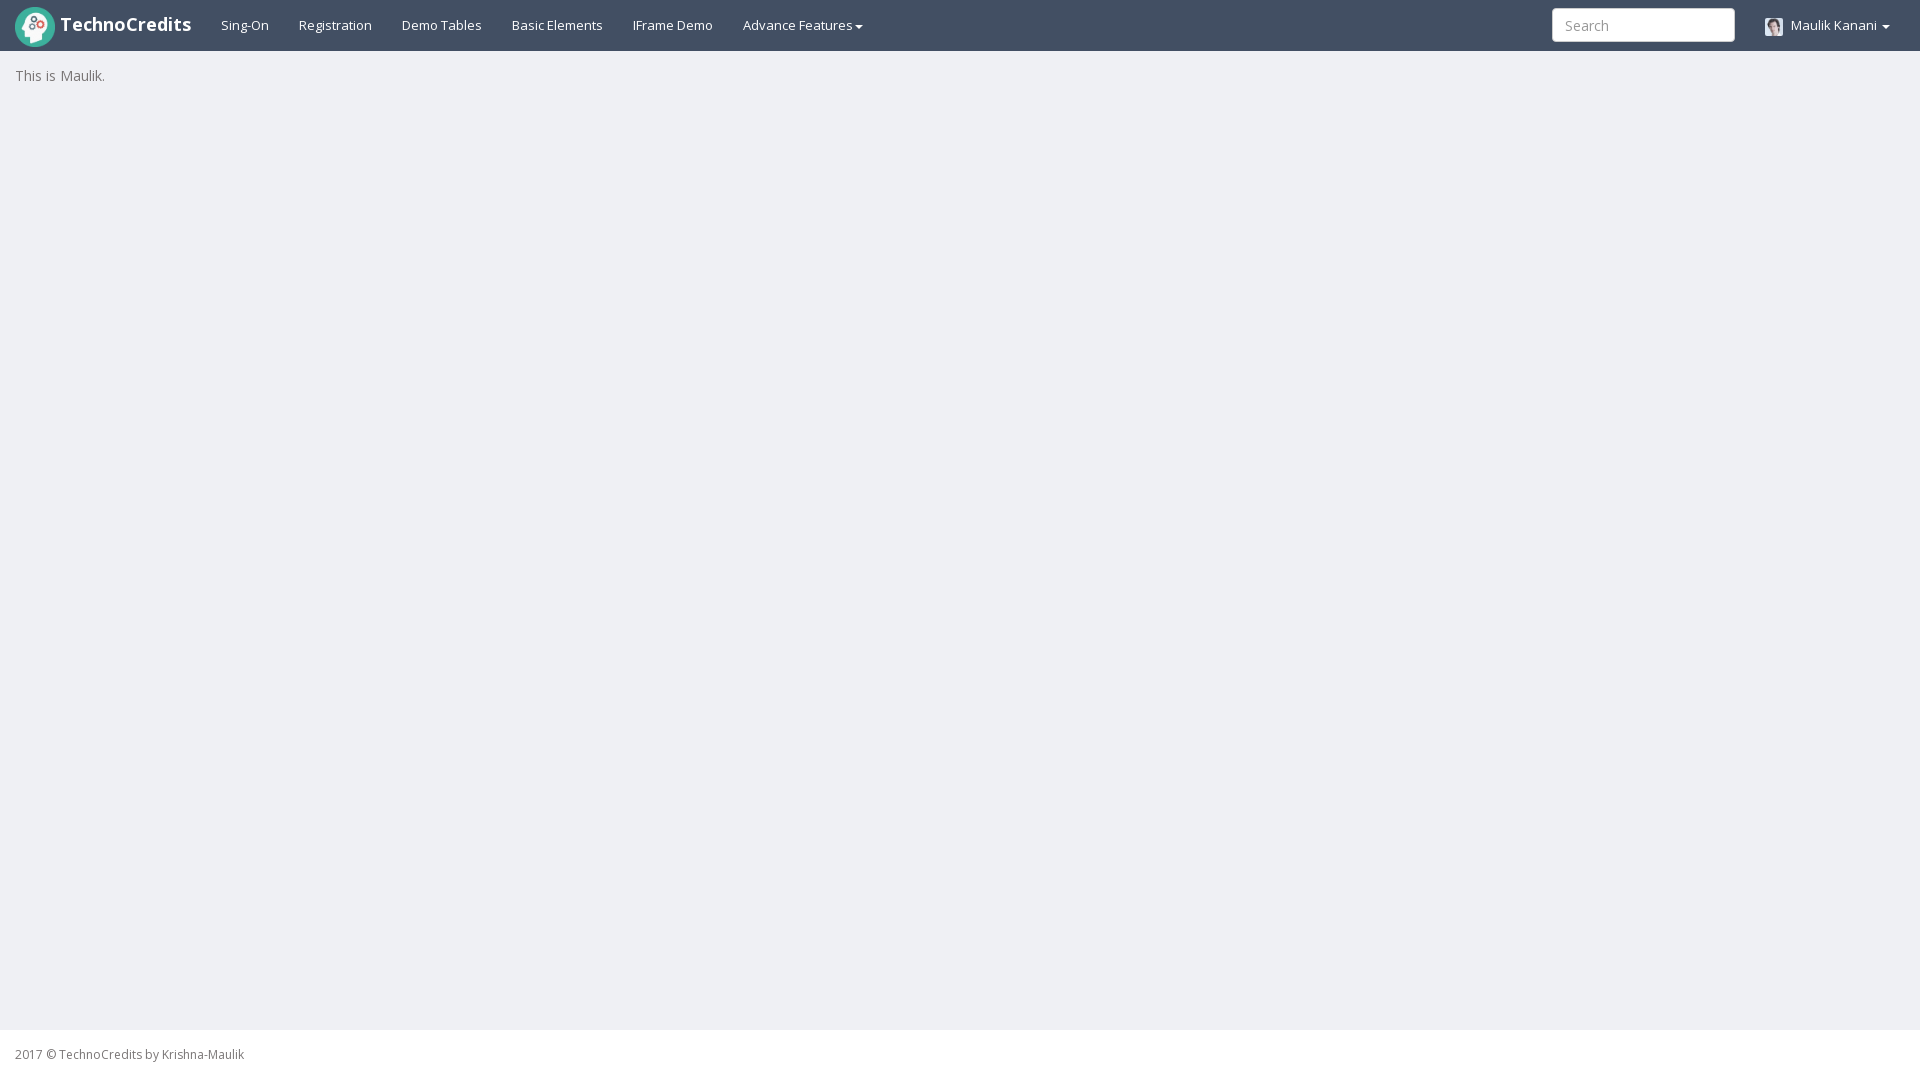

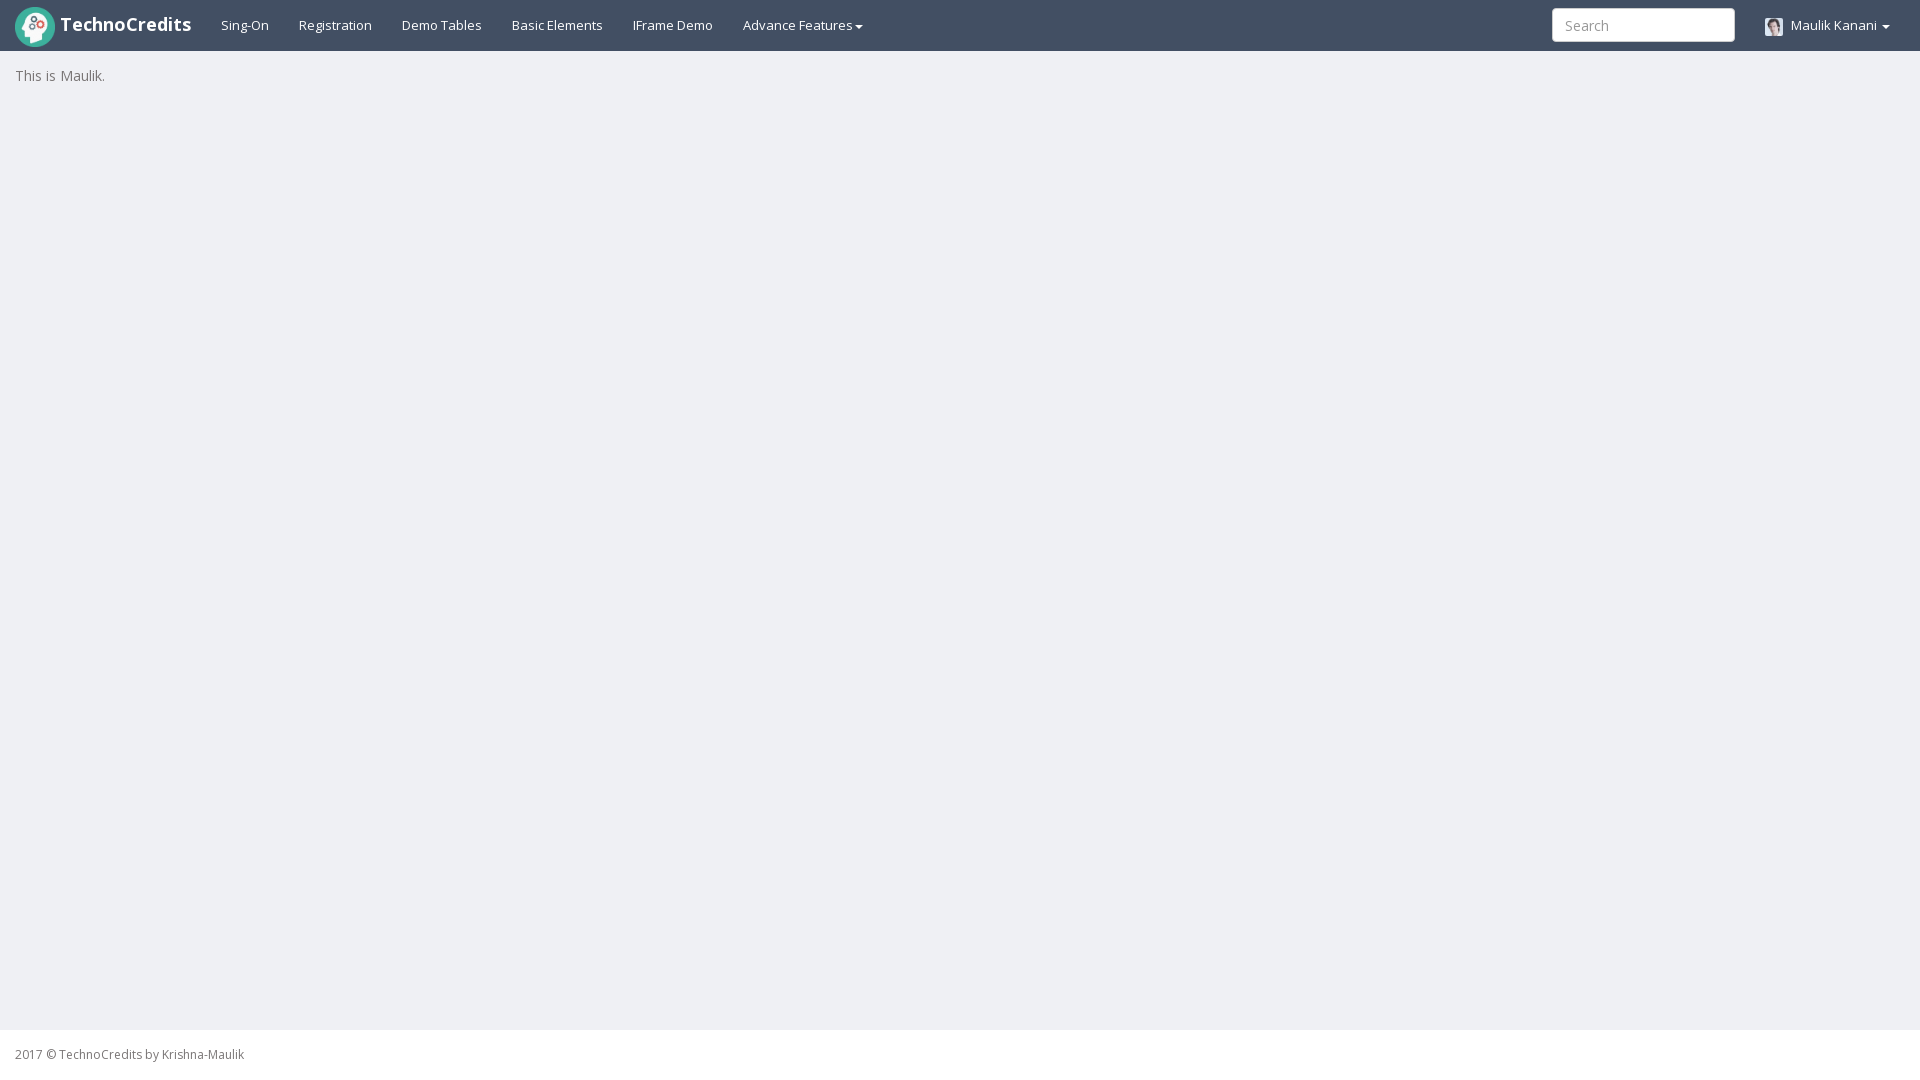